Tests the forgot password functionality by navigating to the forgot password page and submitting an email address

Starting URL: https://login.salesforce.com/

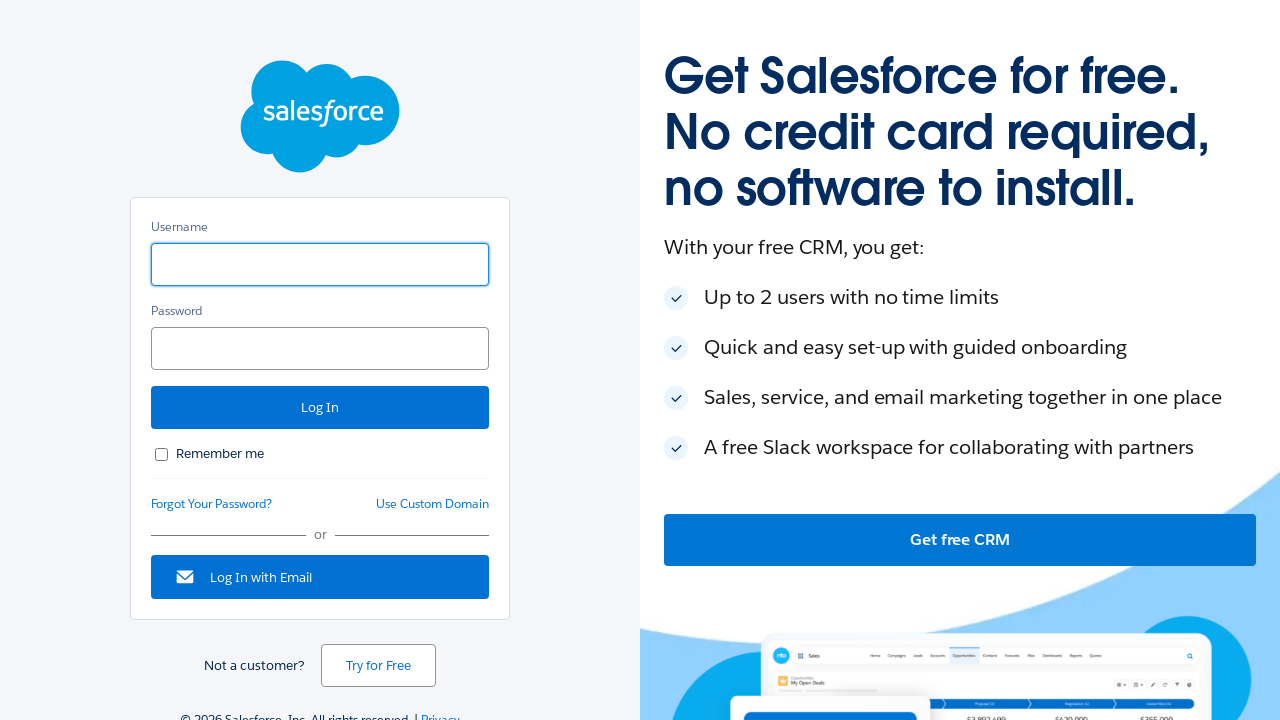

Clicked forgot password link at (212, 504) on a#forgot_password_link
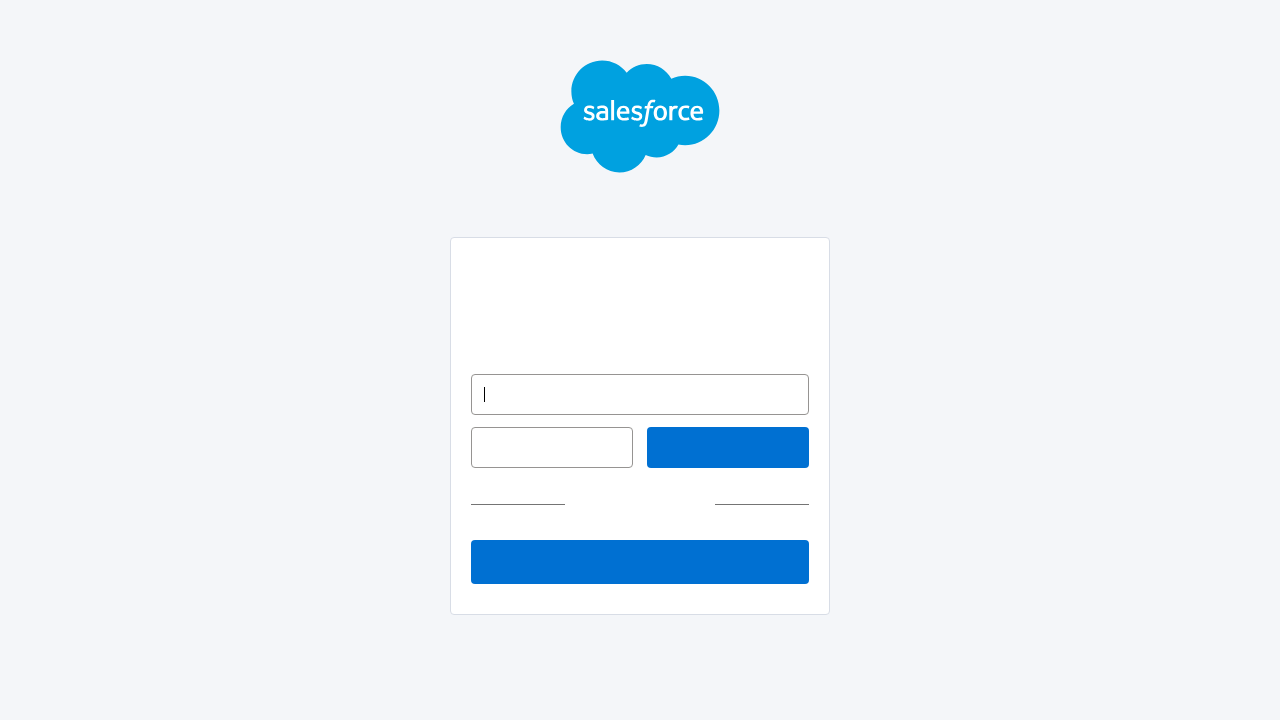

Entered email address 'user12345@example.com' for password recovery on input#un
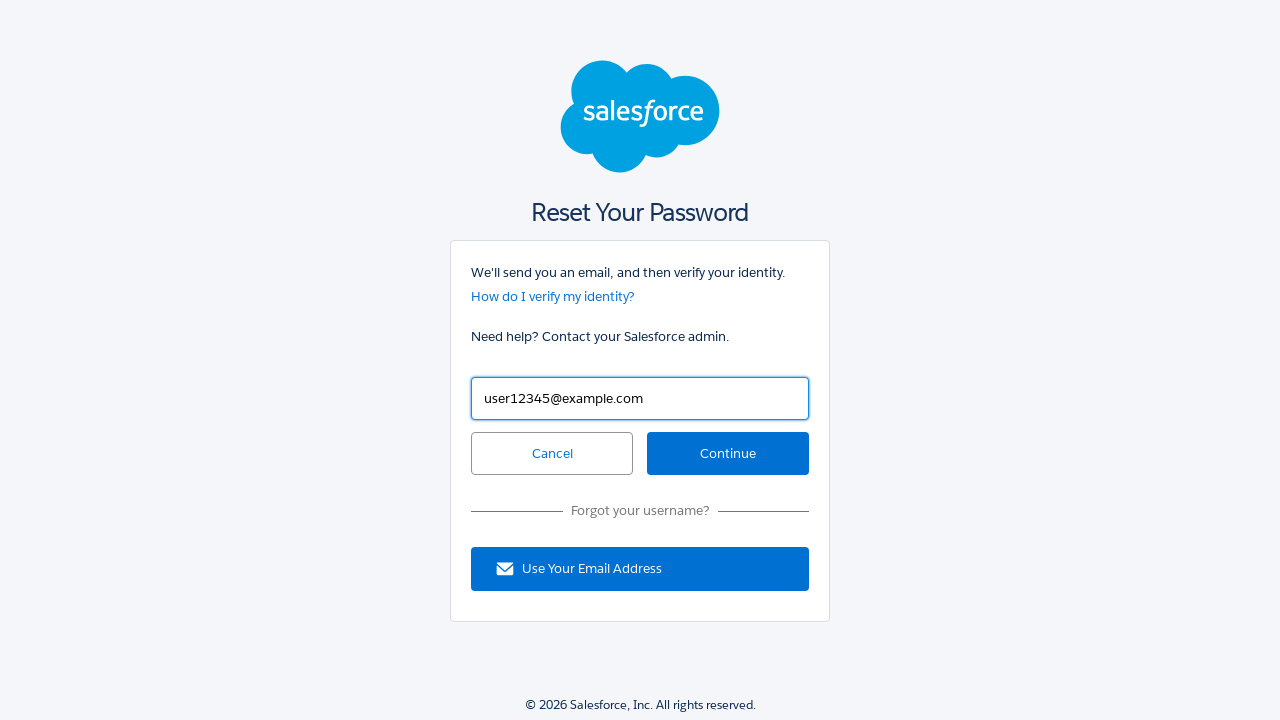

Clicked continue button to submit password recovery request at (728, 454) on input#continue
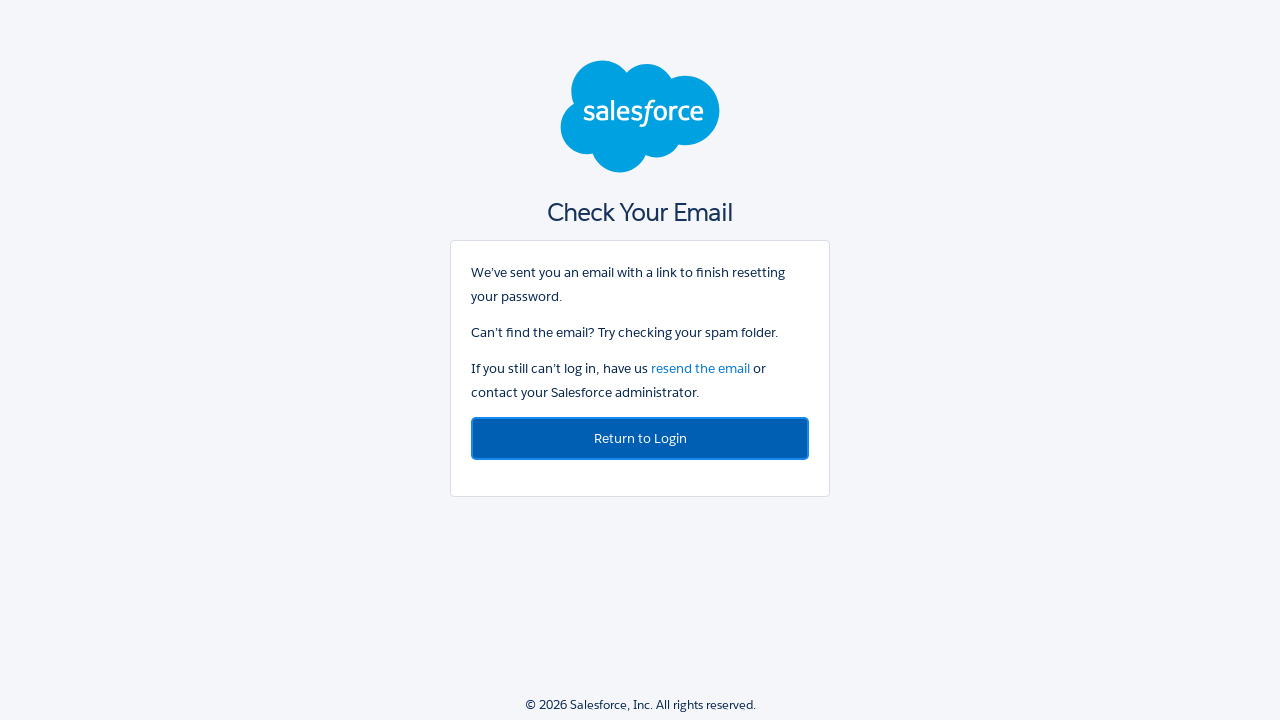

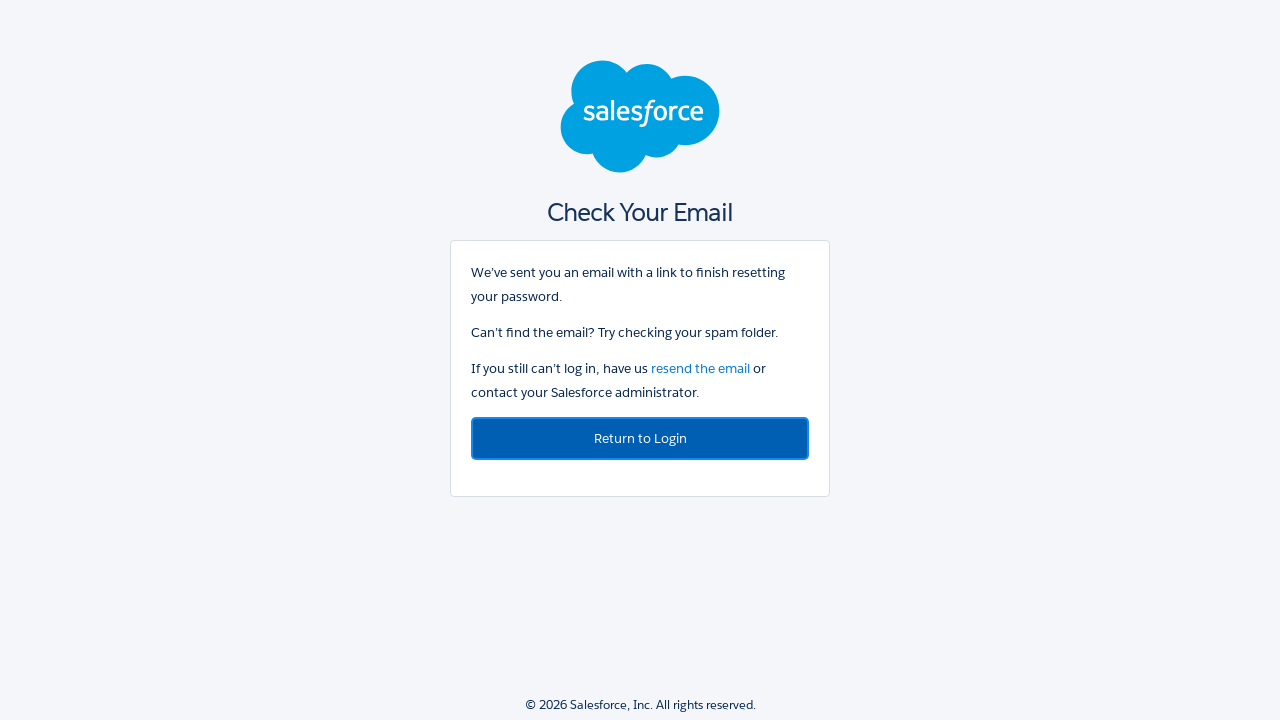